Solves a math problem on a form by reading a value, calculating the result, filling the answer, and selecting checkboxes and radio buttons before submitting

Starting URL: https://suninjuly.github.io/math.html

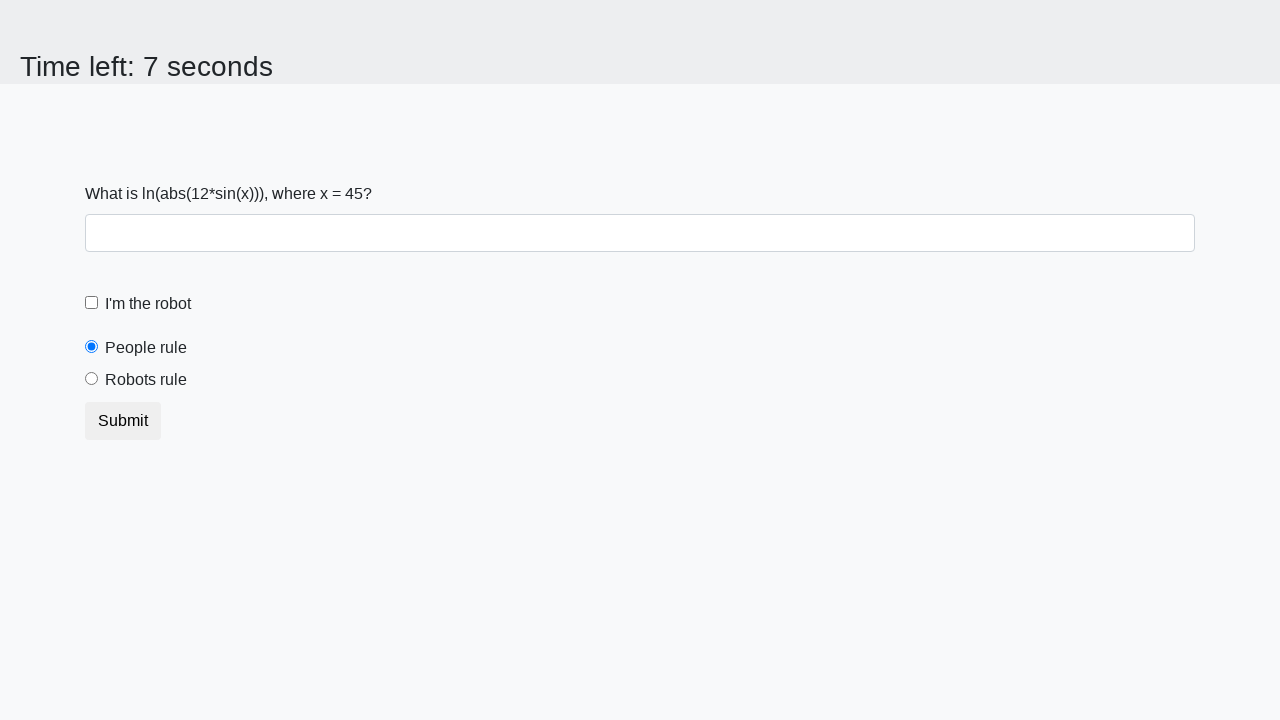

Located the input value element
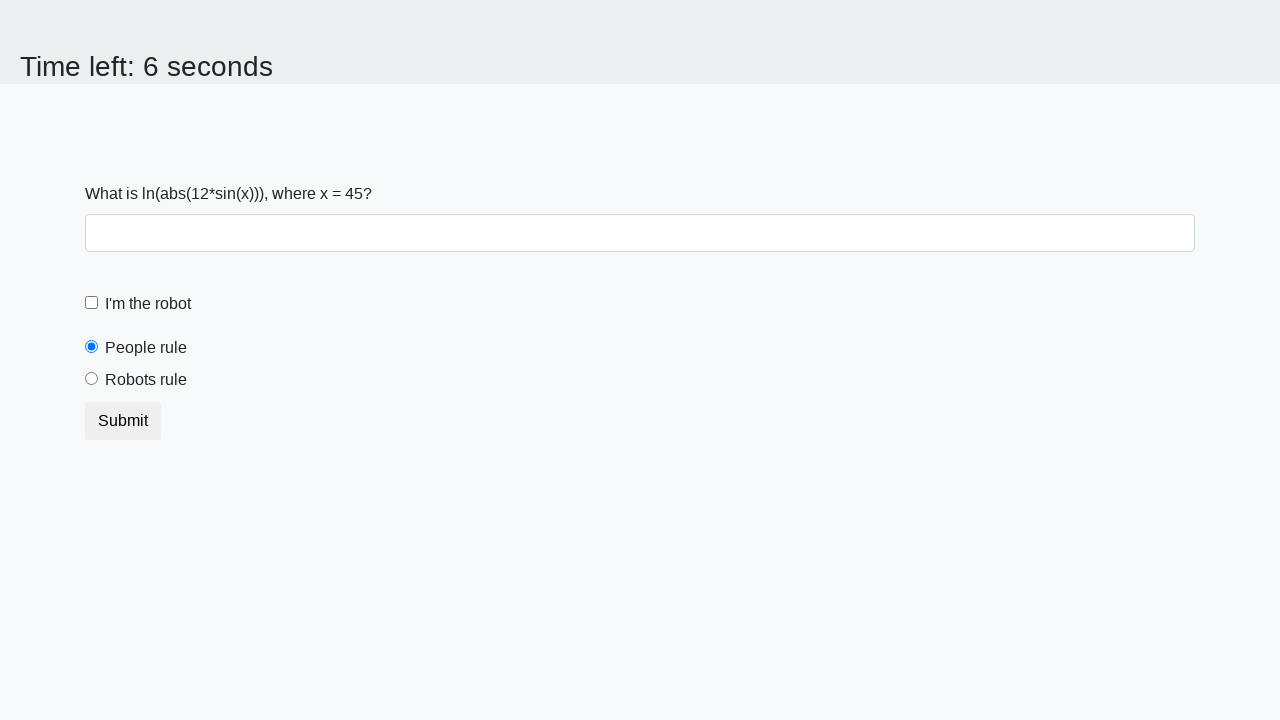

Read the input value from the page
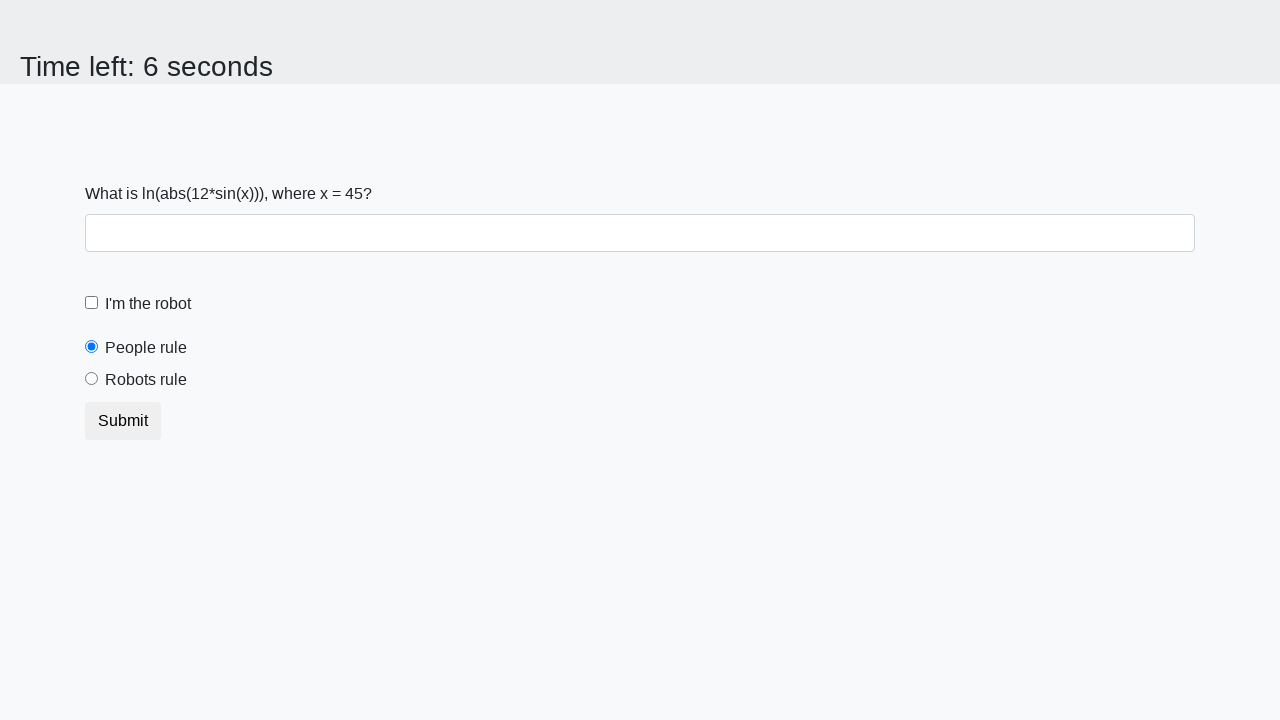

Calculated the math formula result
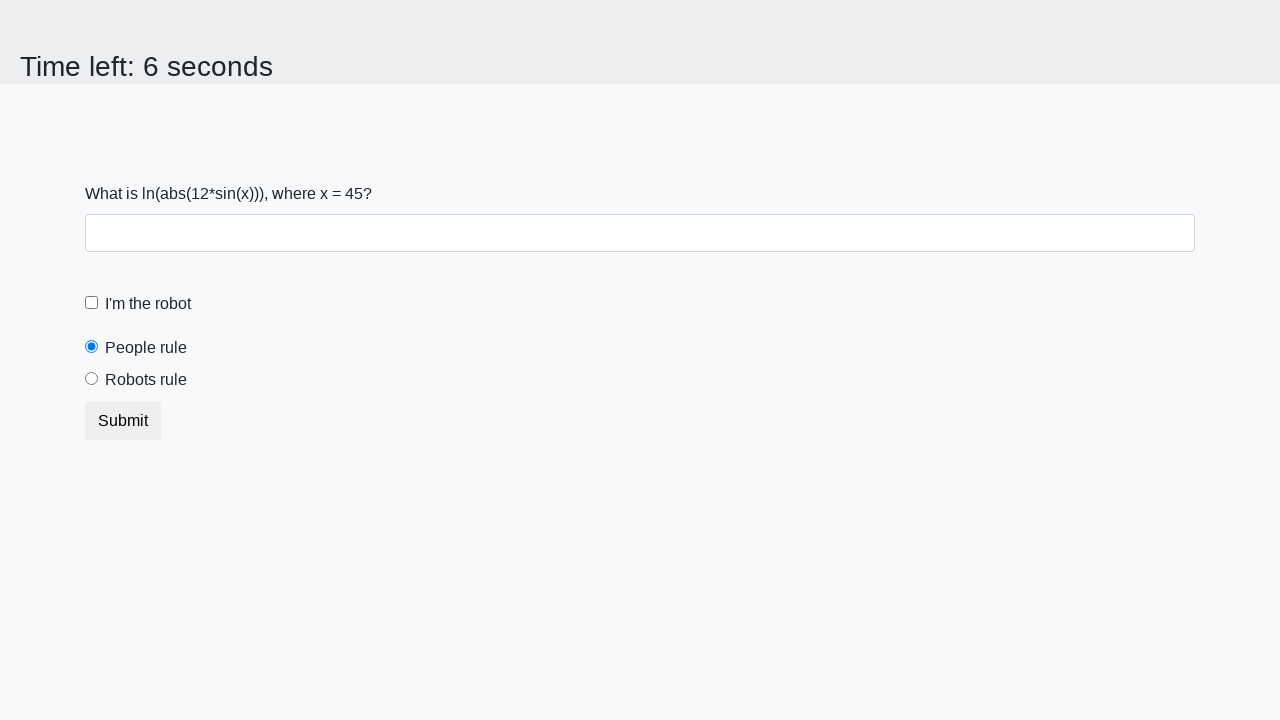

Filled in the answer field with calculated value on #answer
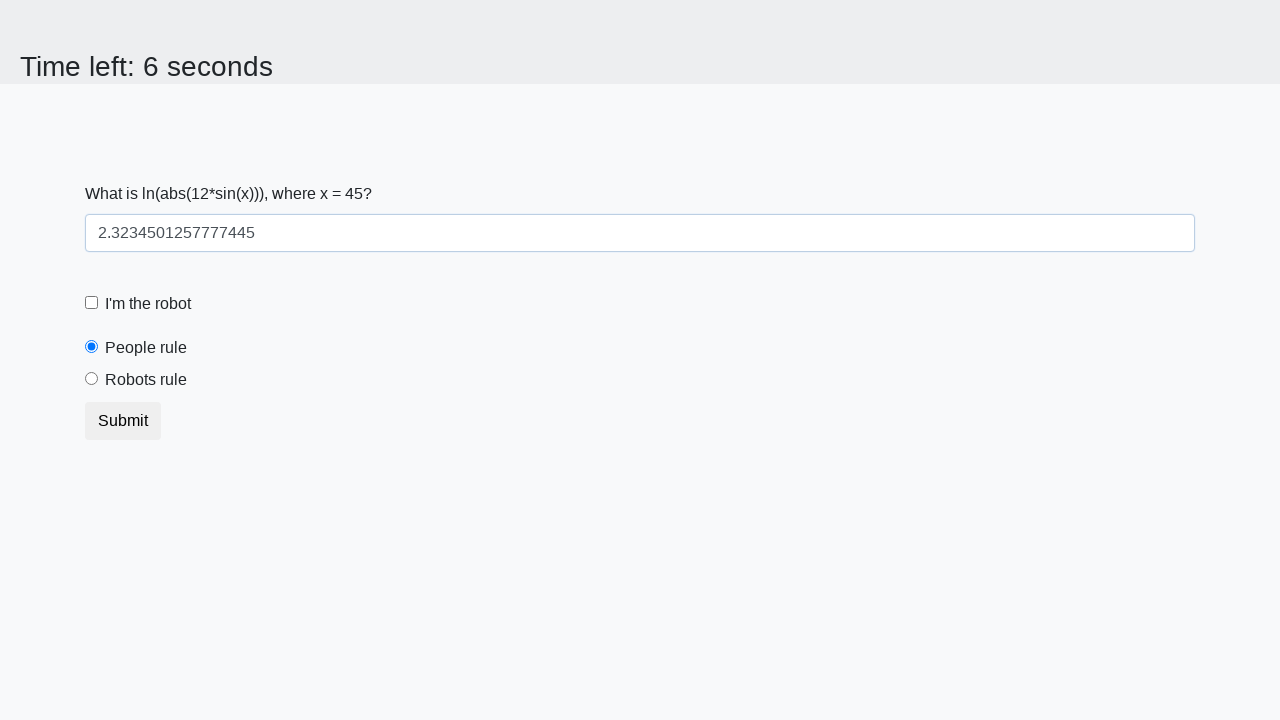

Clicked the robot checkbox at (148, 304) on [for="robotCheckbox"]
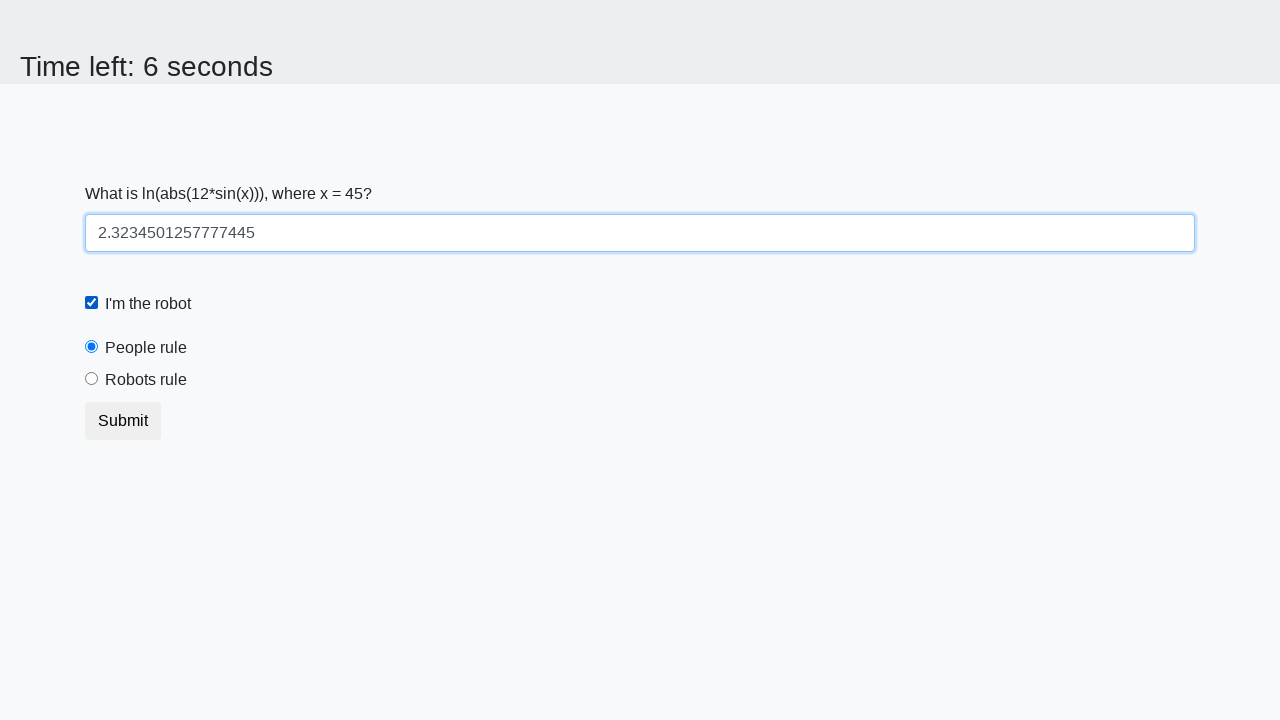

Selected the 'robots' radio button at (92, 379) on [value="robots"]
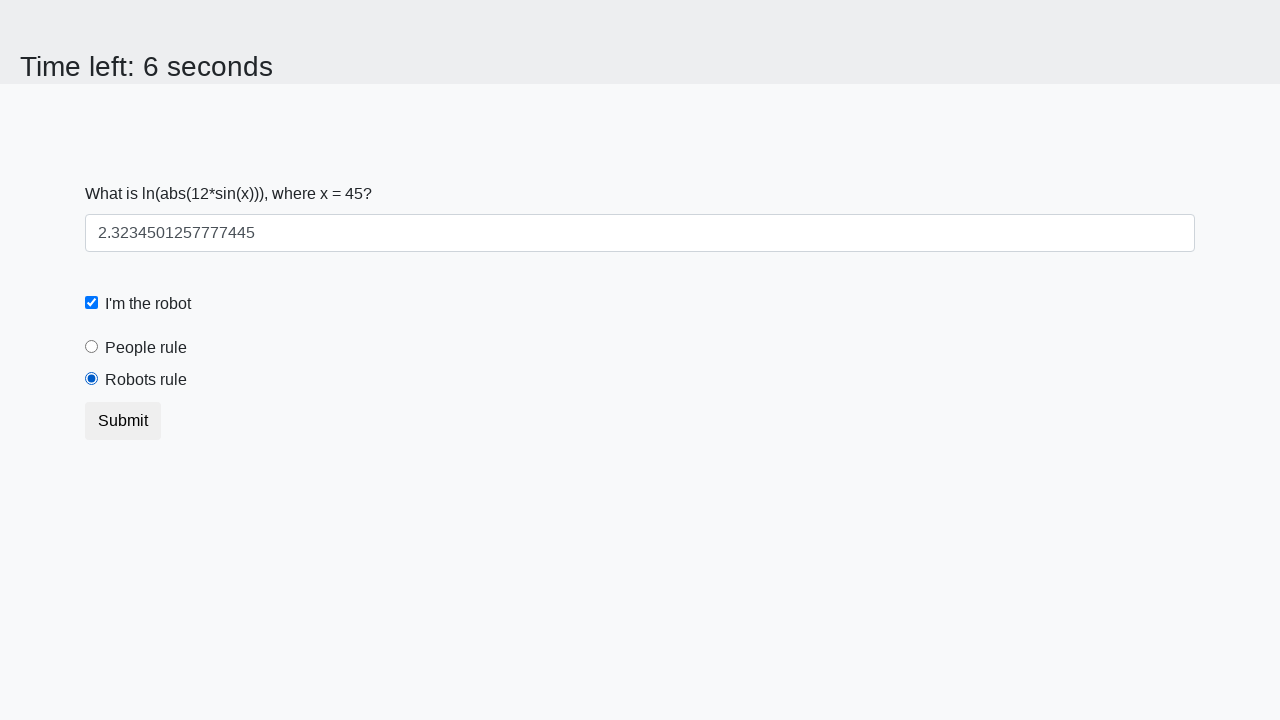

Clicked the submit button at (123, 421) on button.btn
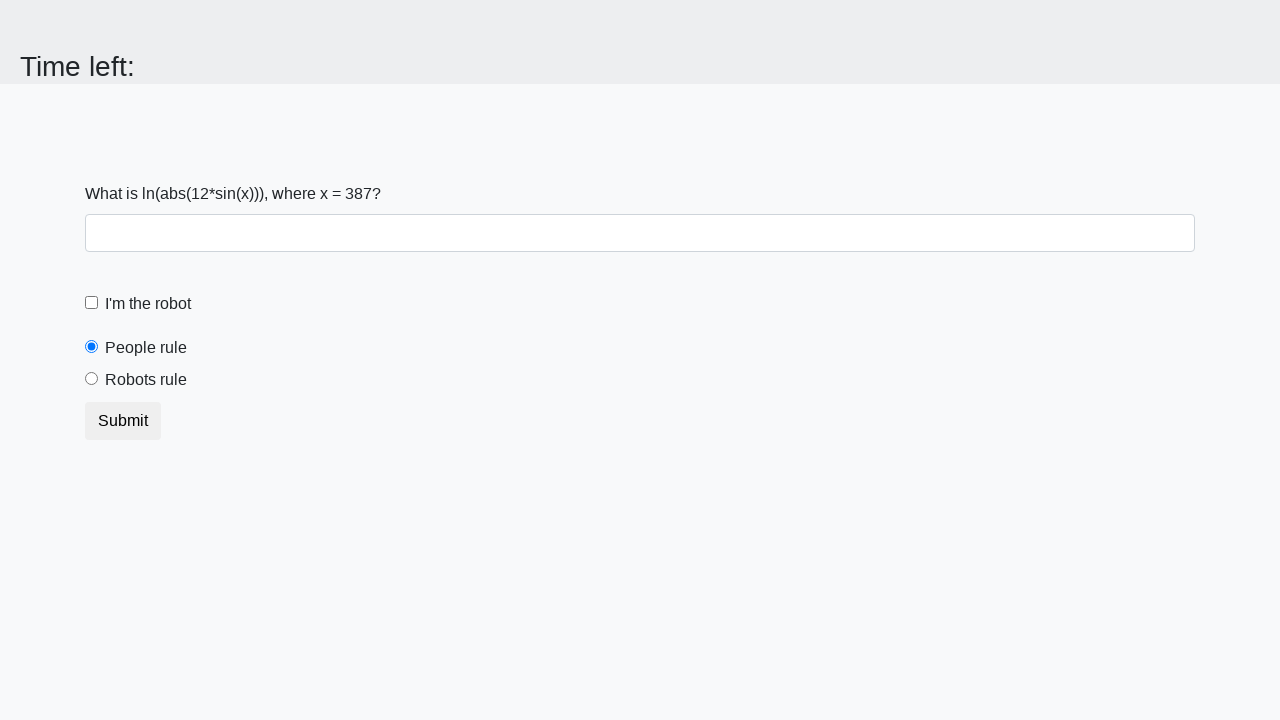

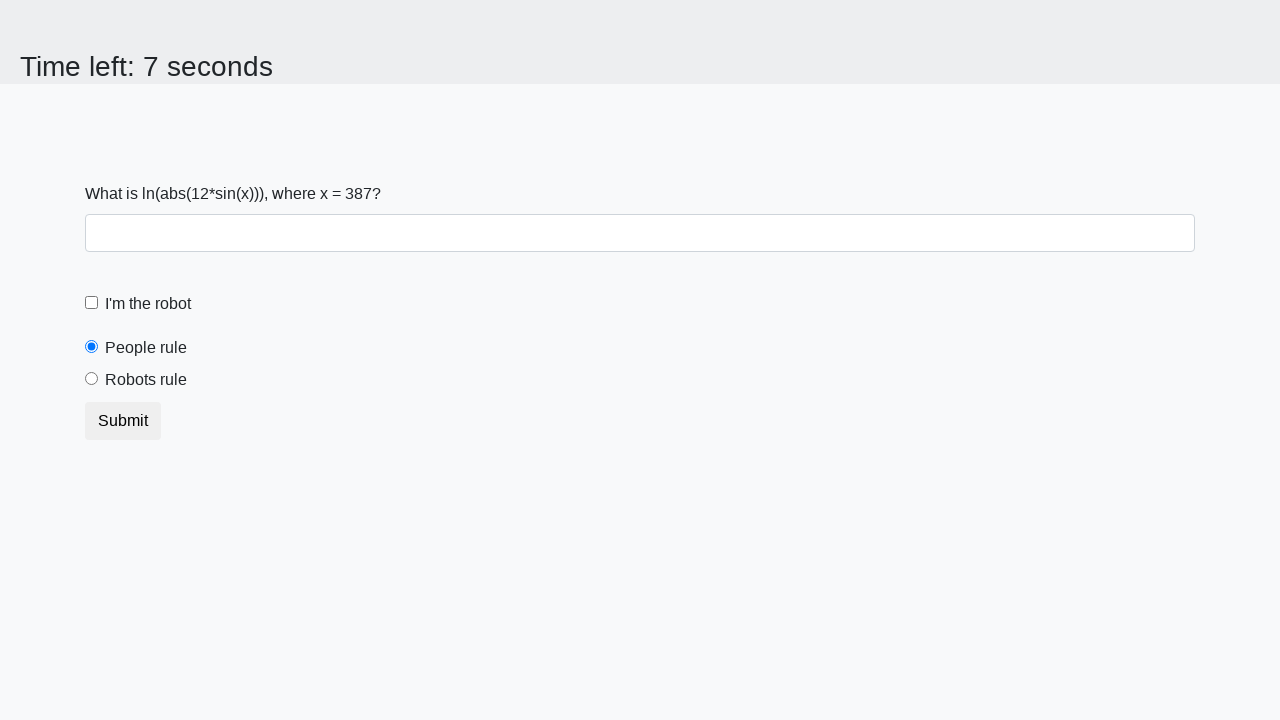